Demonstrates JavaScript execution in the browser by reading and modifying the innerHTML of a button element on a demo automation testing site.

Starting URL: http://demo.automationtesting.in/

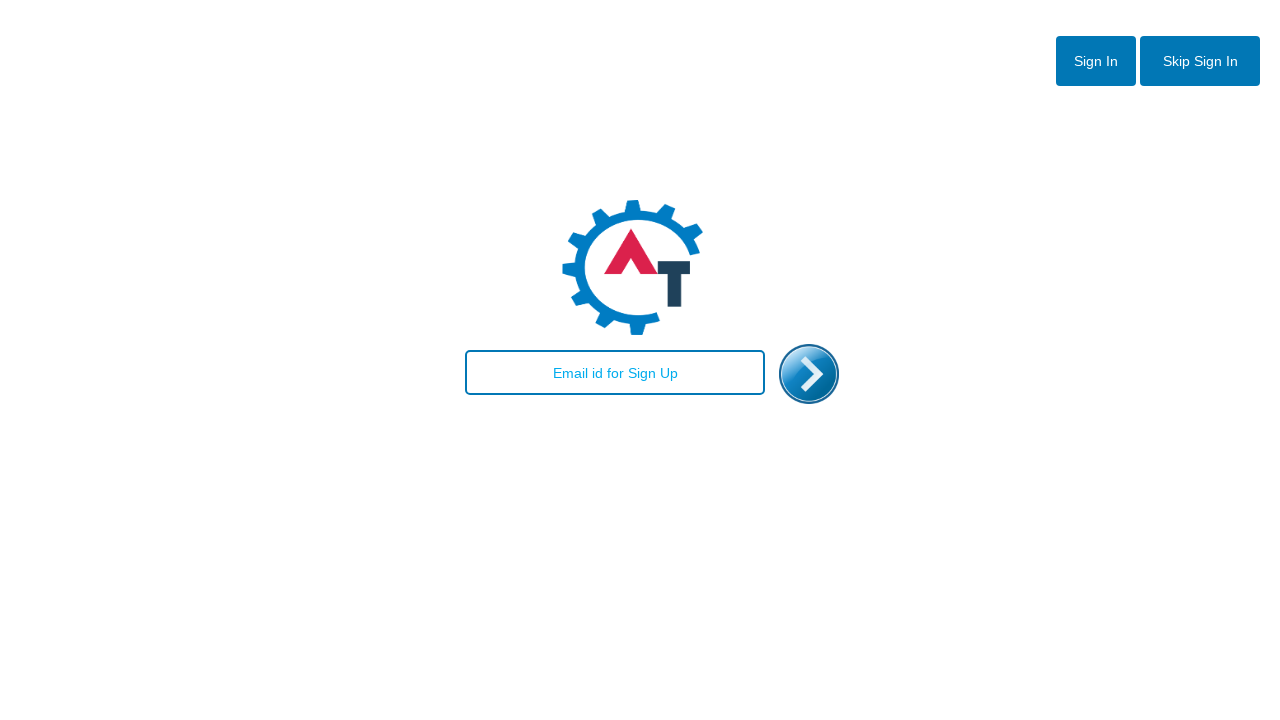

Waited for button element with id 'btn2' to be present
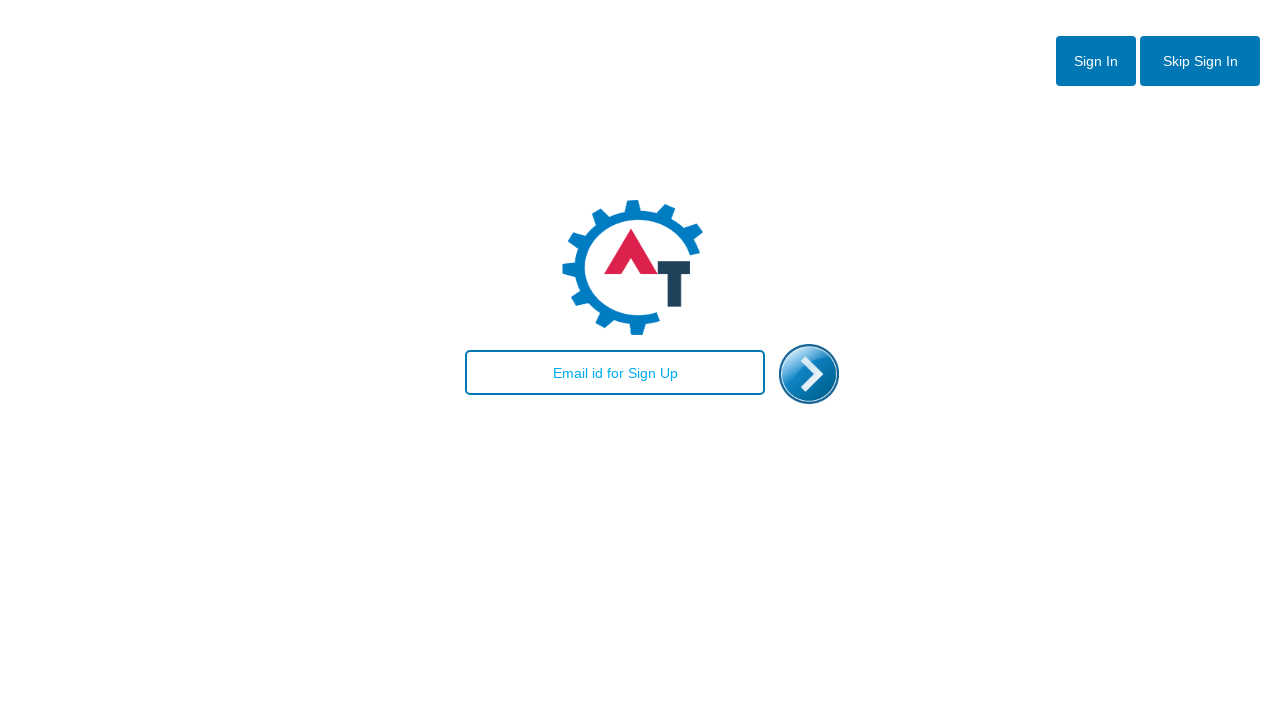

Read original button innerHTML: 'Skip Sign In'
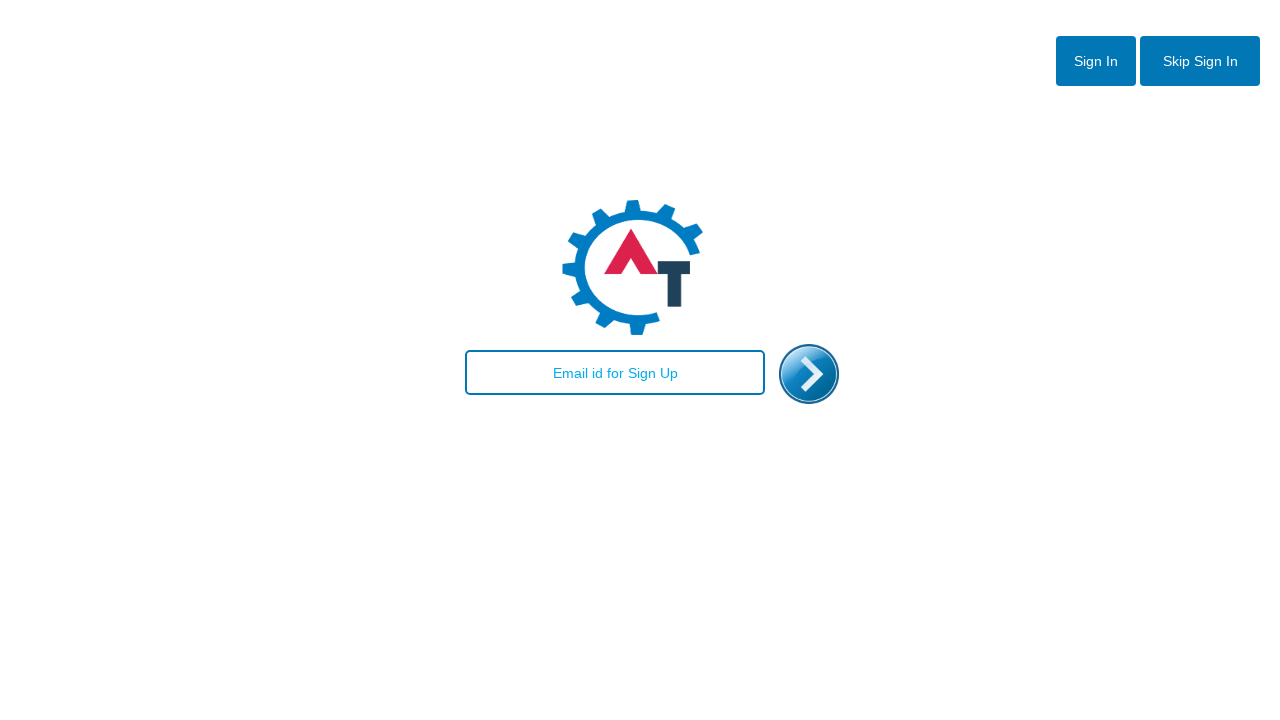

Modified button innerHTML to 'I am Here' using JavaScript execution
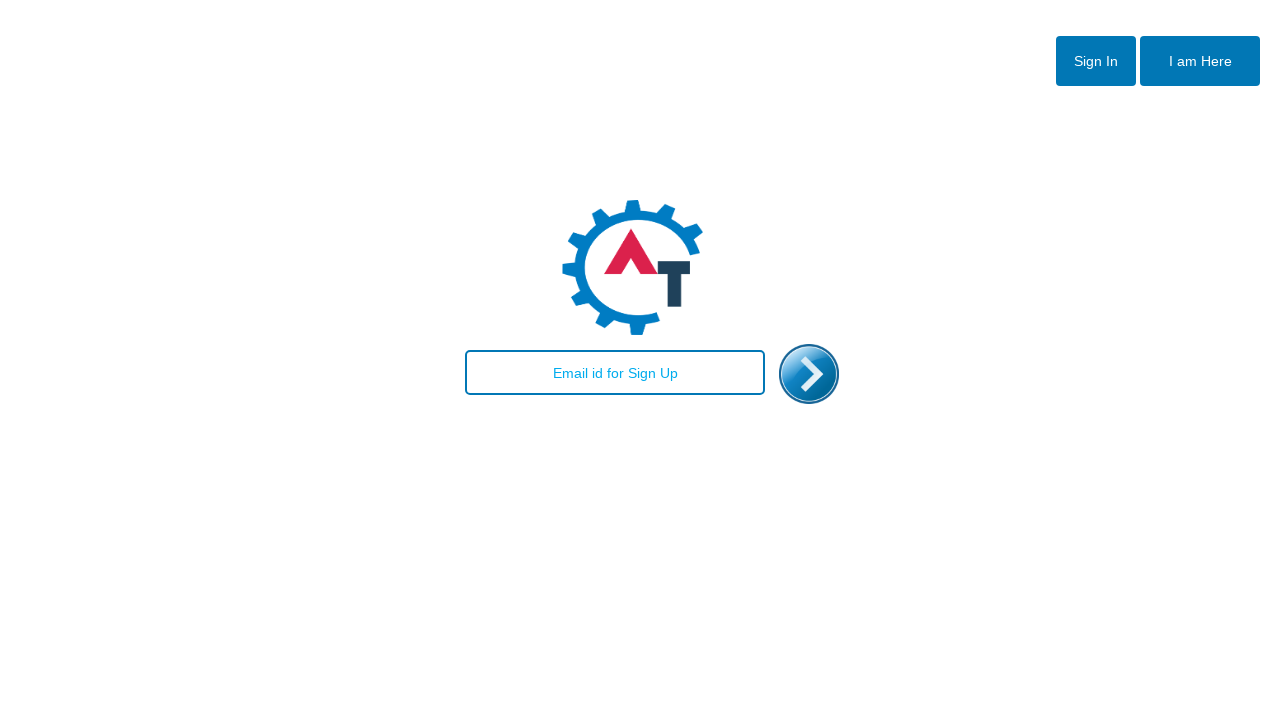

Waited 2 seconds to observe the change
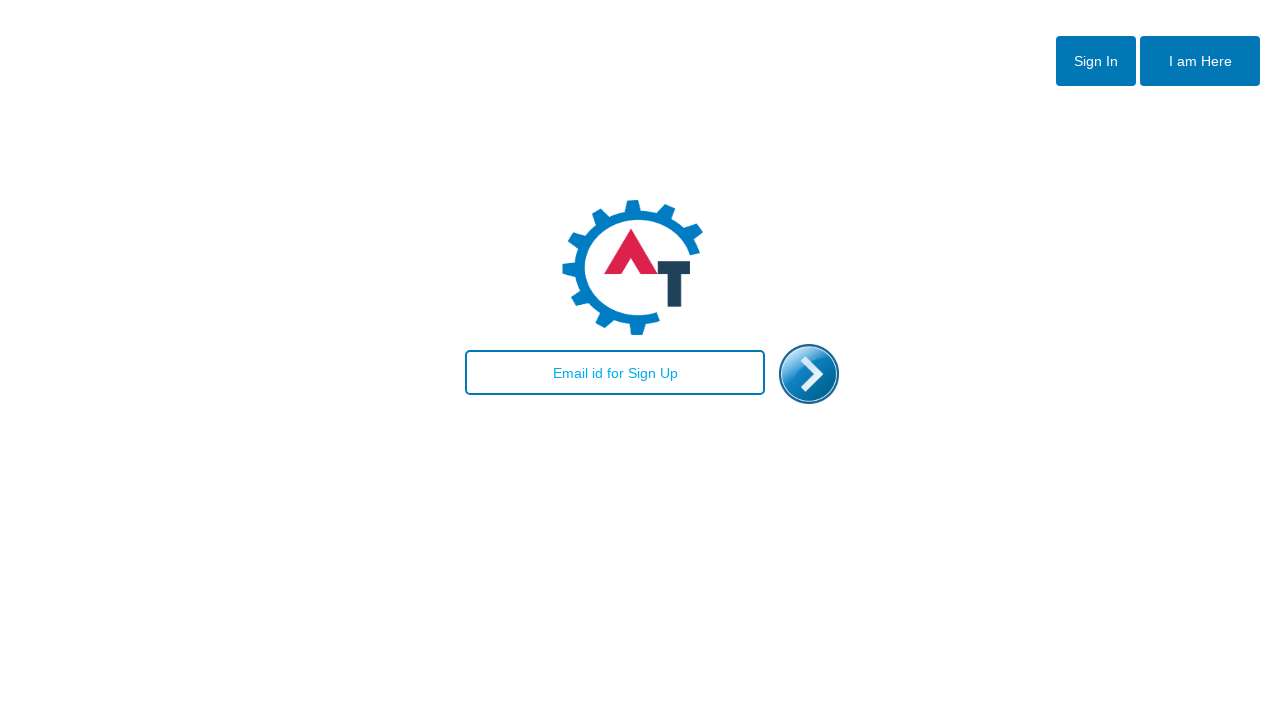

Verified button innerHTML was changed to: 'I am Here'
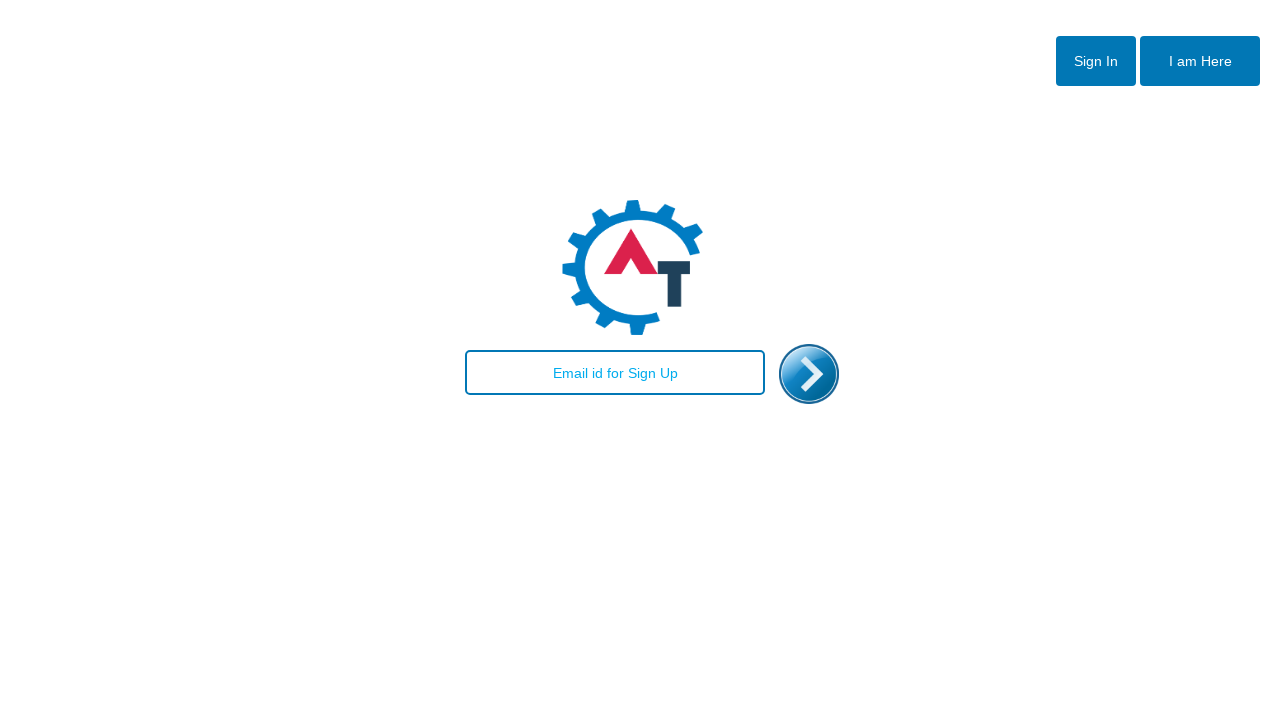

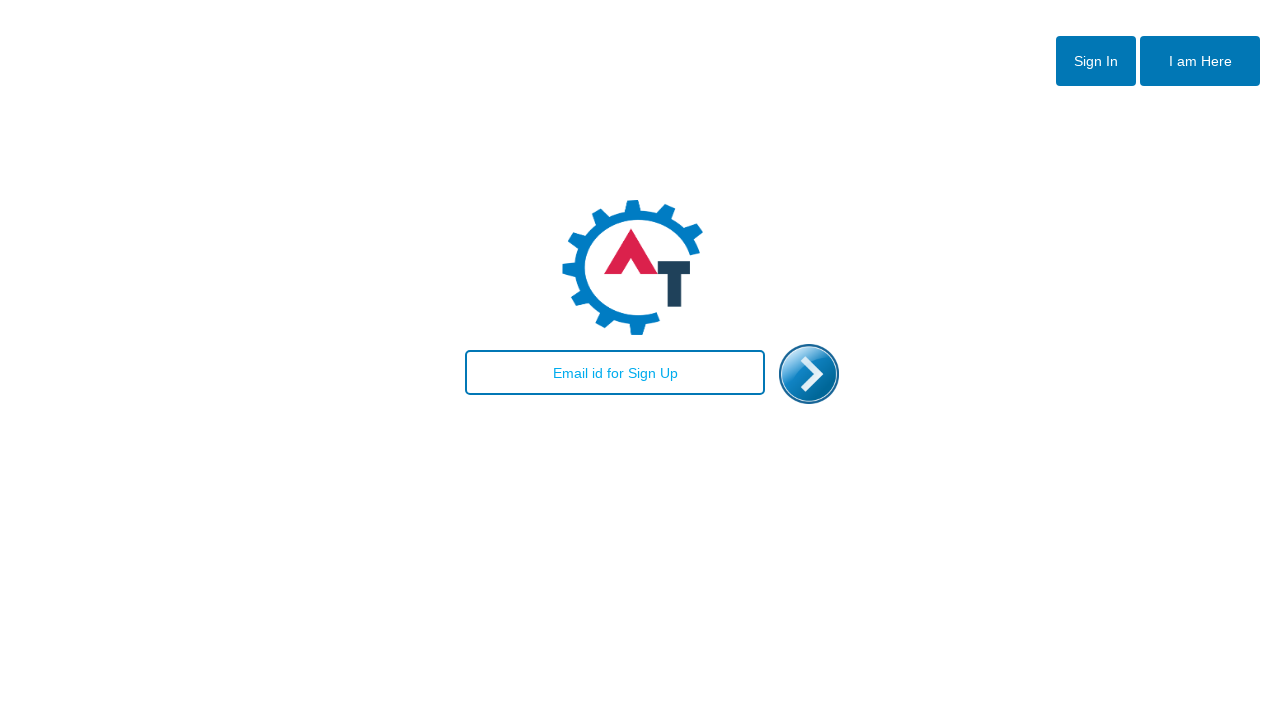